Tests JavaScript prompt box functionality by clicking a button to trigger a prompt dialog, then entering text into the prompt and interacting with the alert.

Starting URL: https://chandanachaitanya.github.io/selenium-practice-site/?languages=Java&enterText=

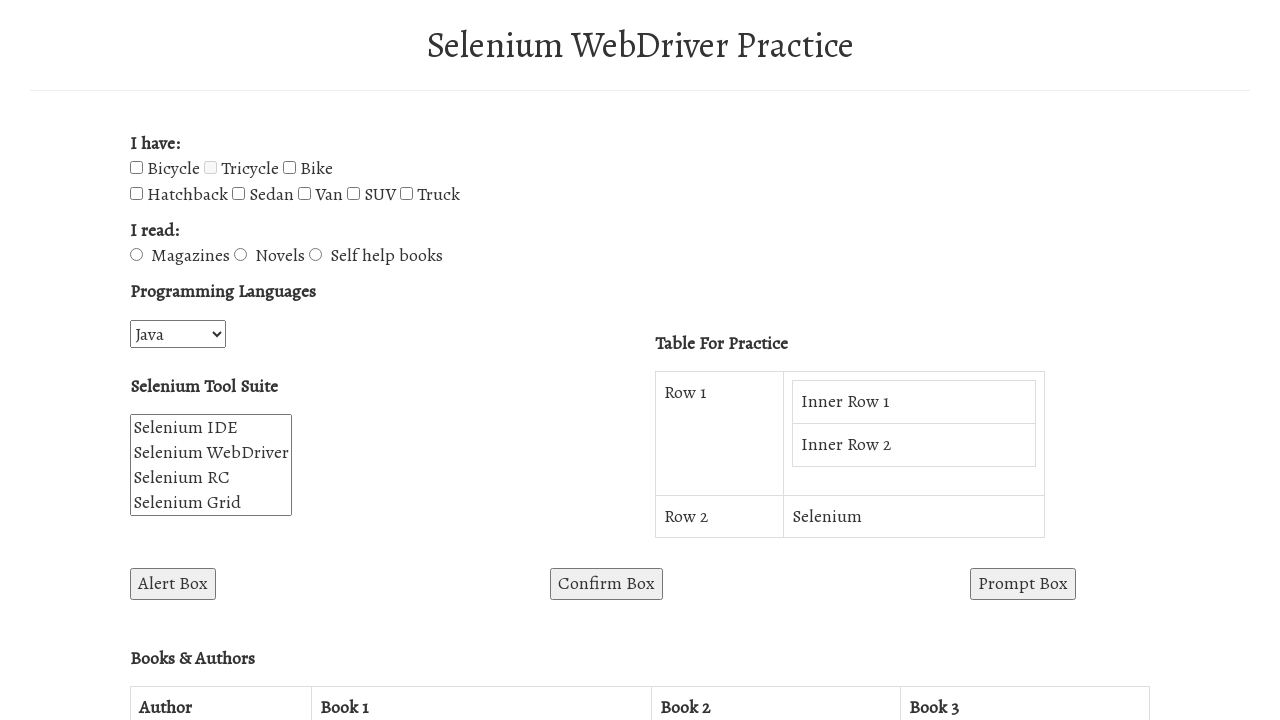

Clicked the prompt box button to trigger JavaScript prompt dialog at (1023, 584) on #promptBox
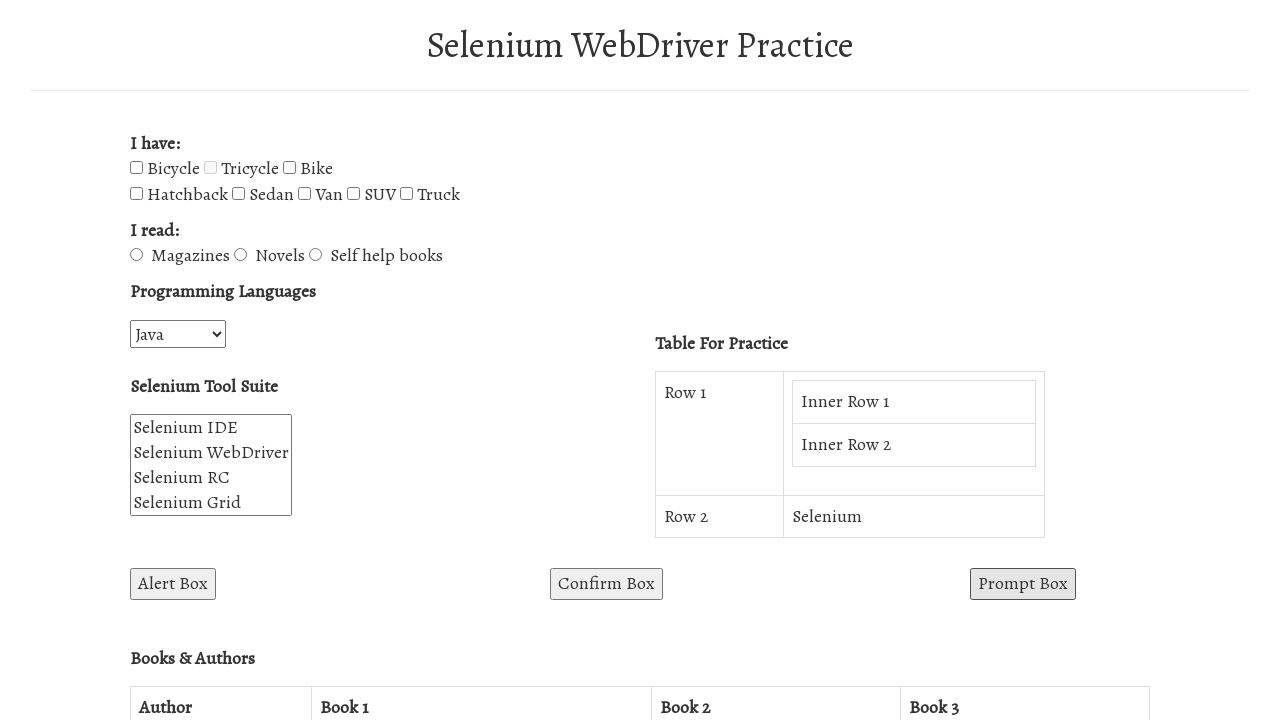

Set up dialog handler to accept prompts with text 'sachin shevale'
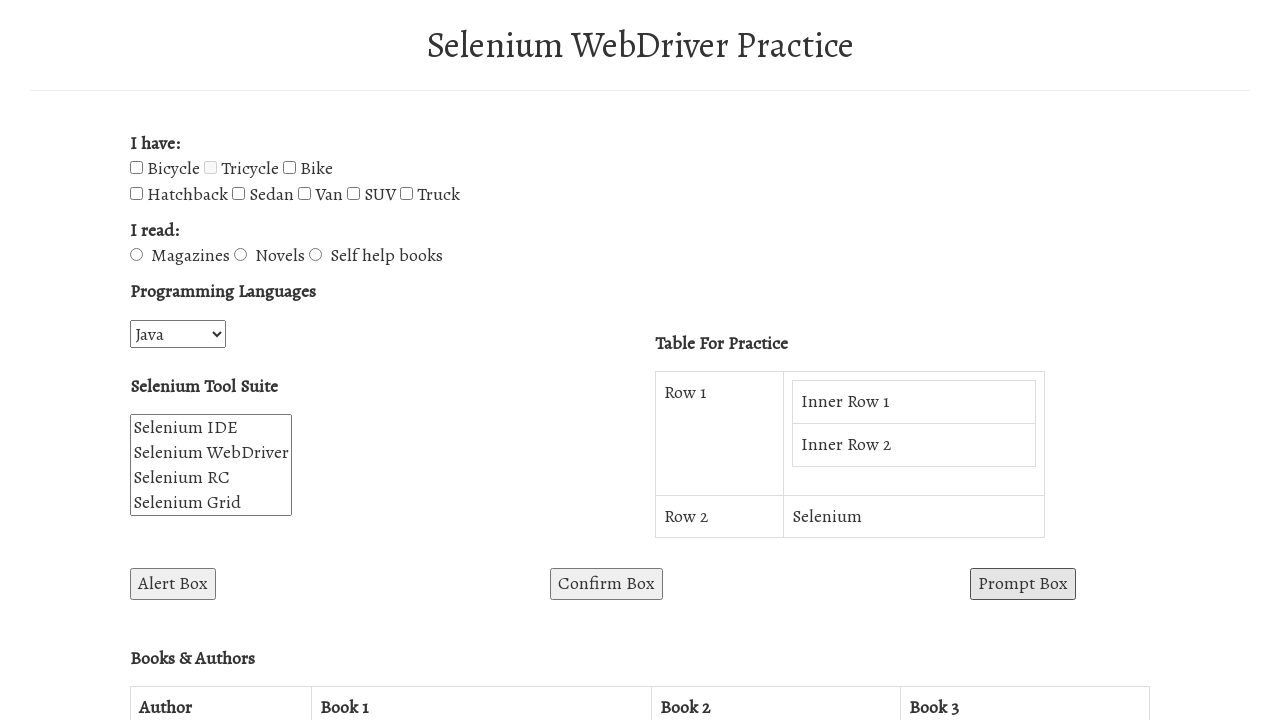

Clicked the prompt box button again to trigger the dialog with handler active at (1023, 584) on #promptBox
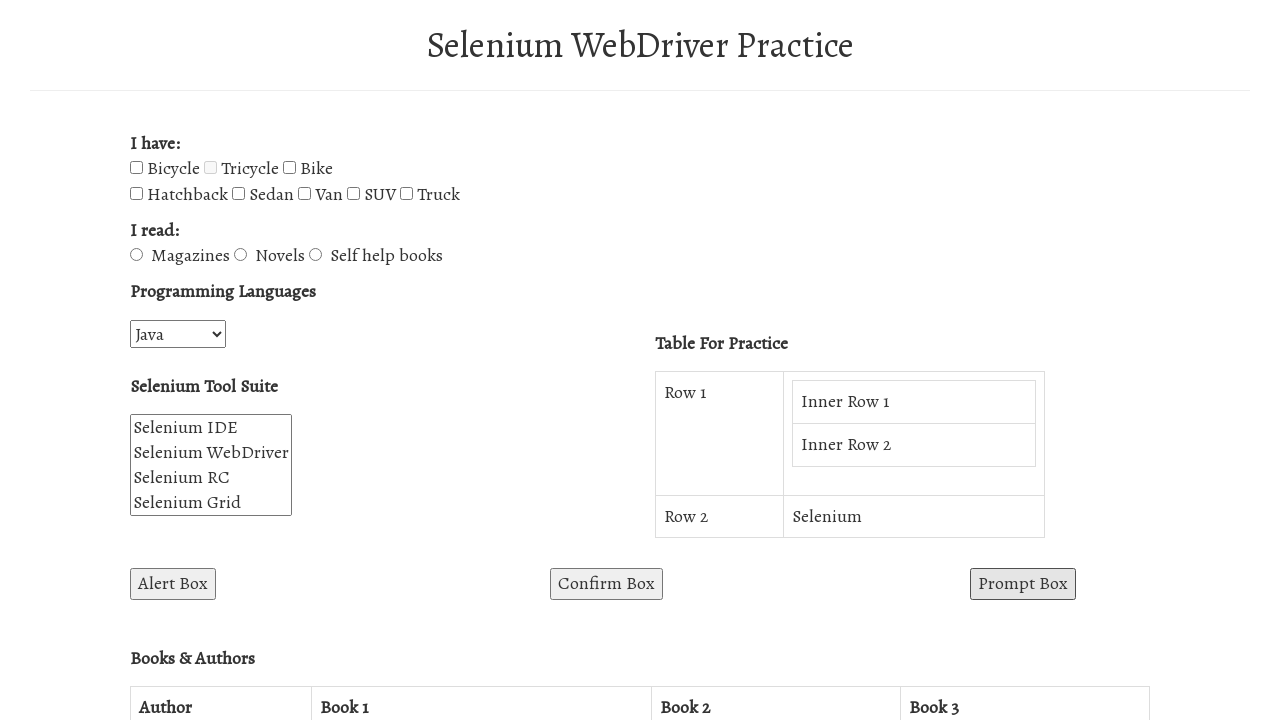

Waited for dialog to be processed and handled
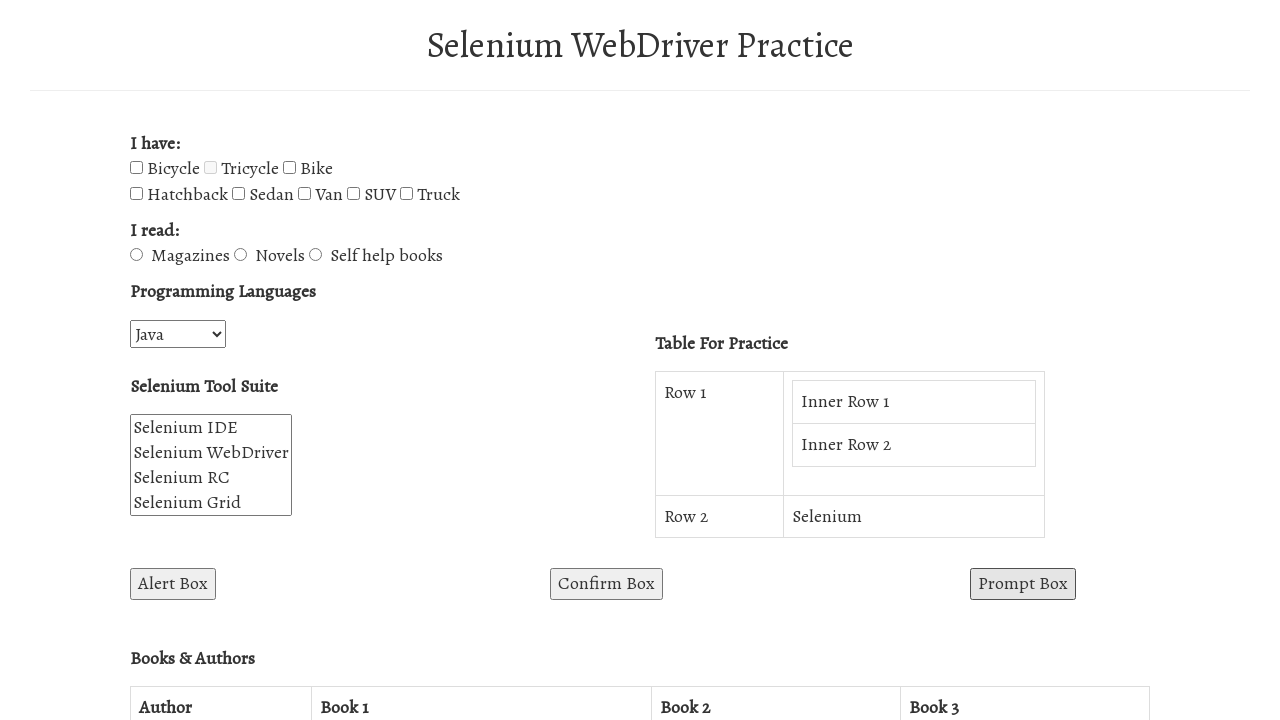

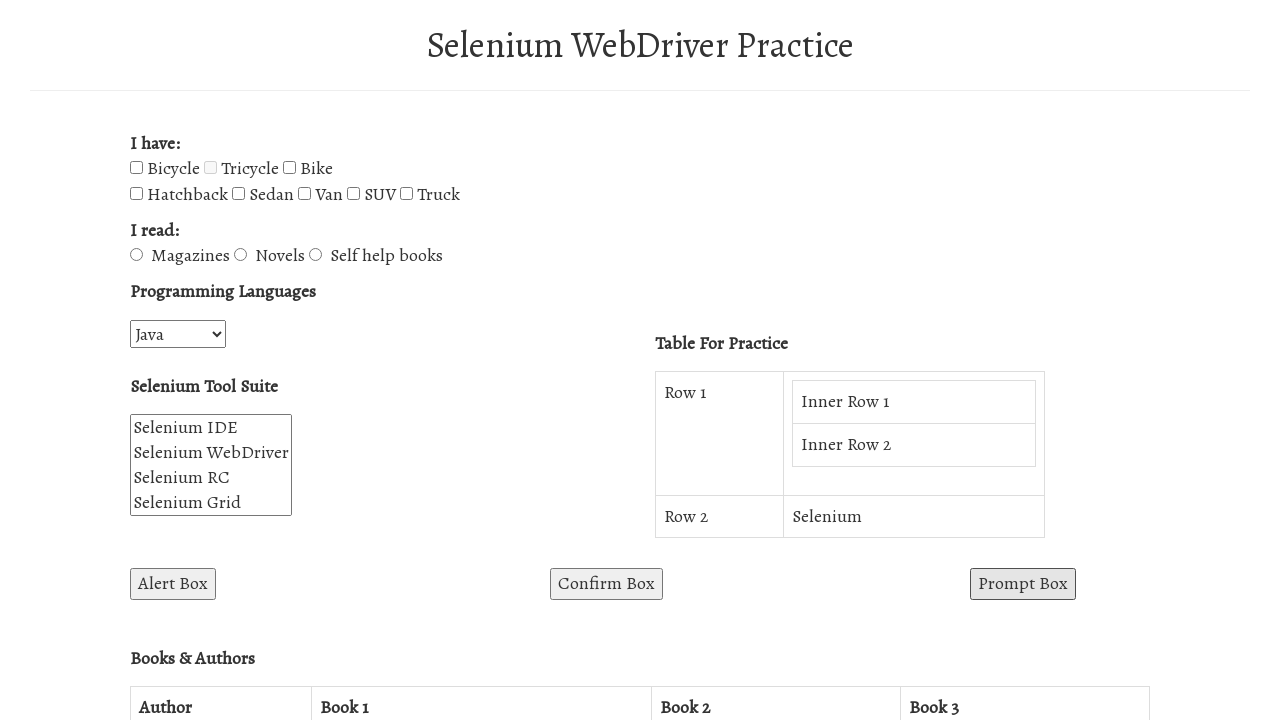